Demonstrates setValue command by clicking search button and entering text

Starting URL: https://webdriver.io

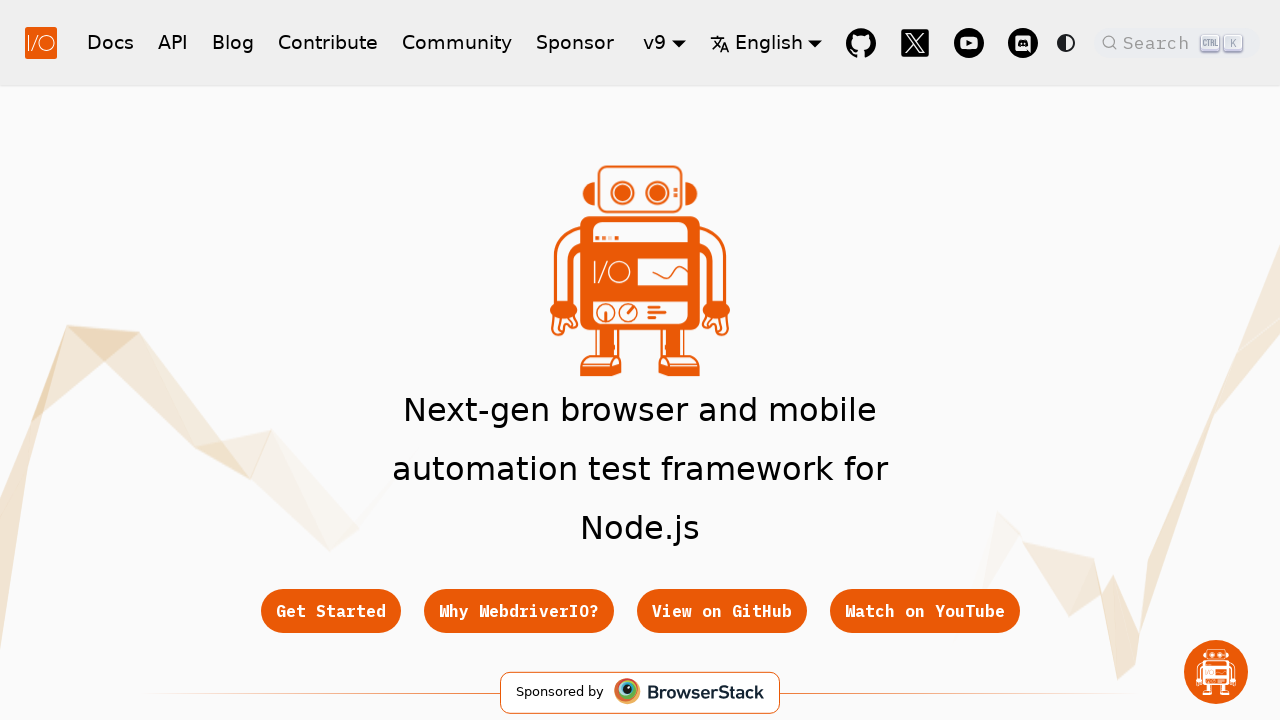

Clicked search button at (1177, 42) on .DocSearch.DocSearch-Button
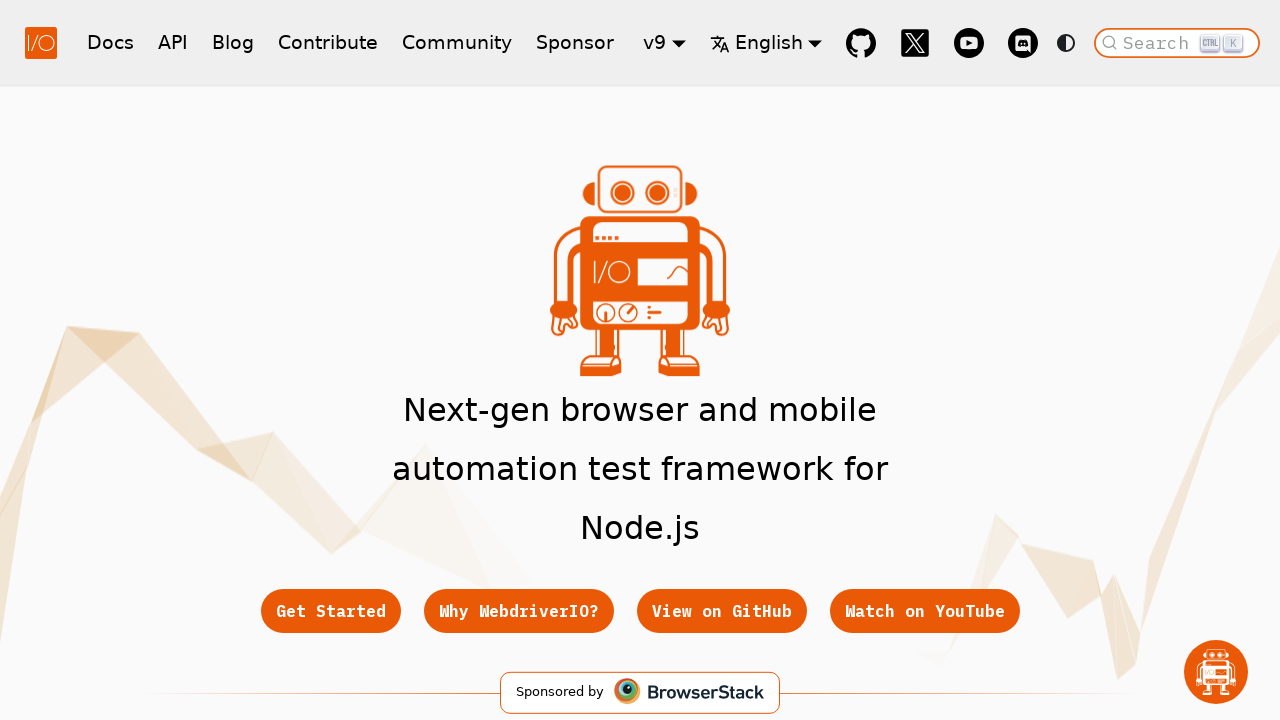

Waited 2000ms for search interface to load
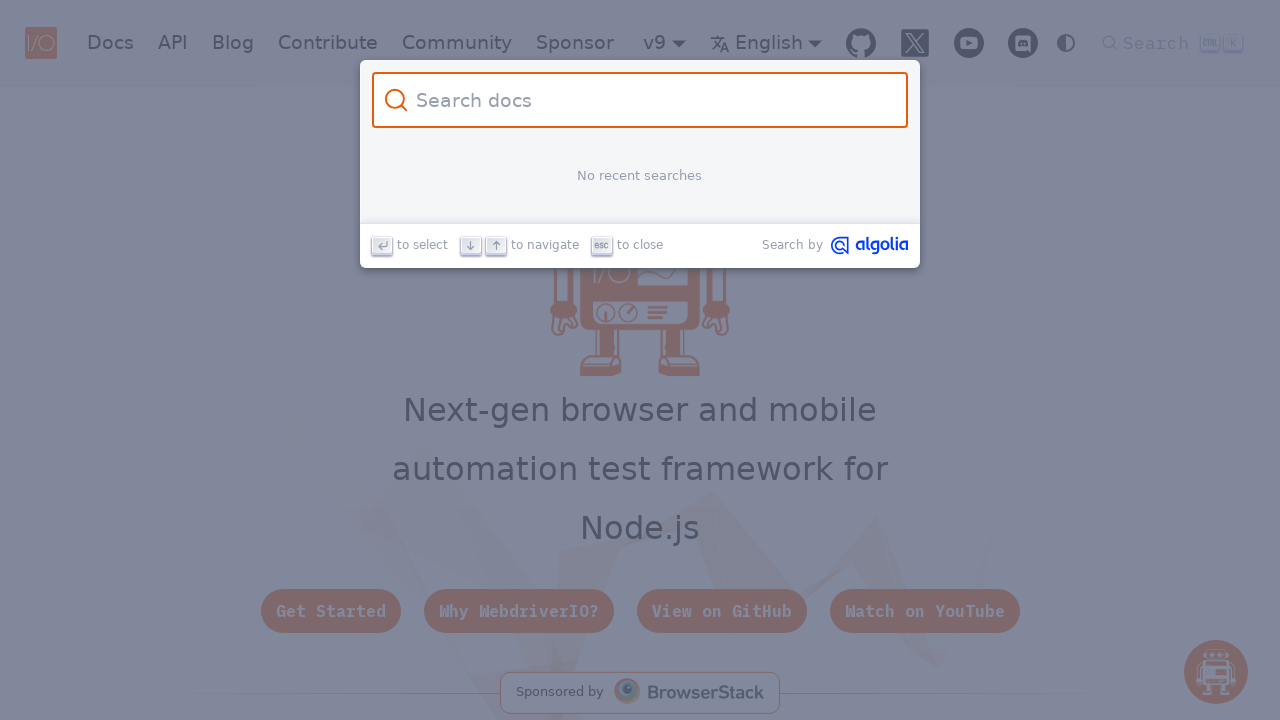

Entered 'test123' into search input field on .DocSearch-Input
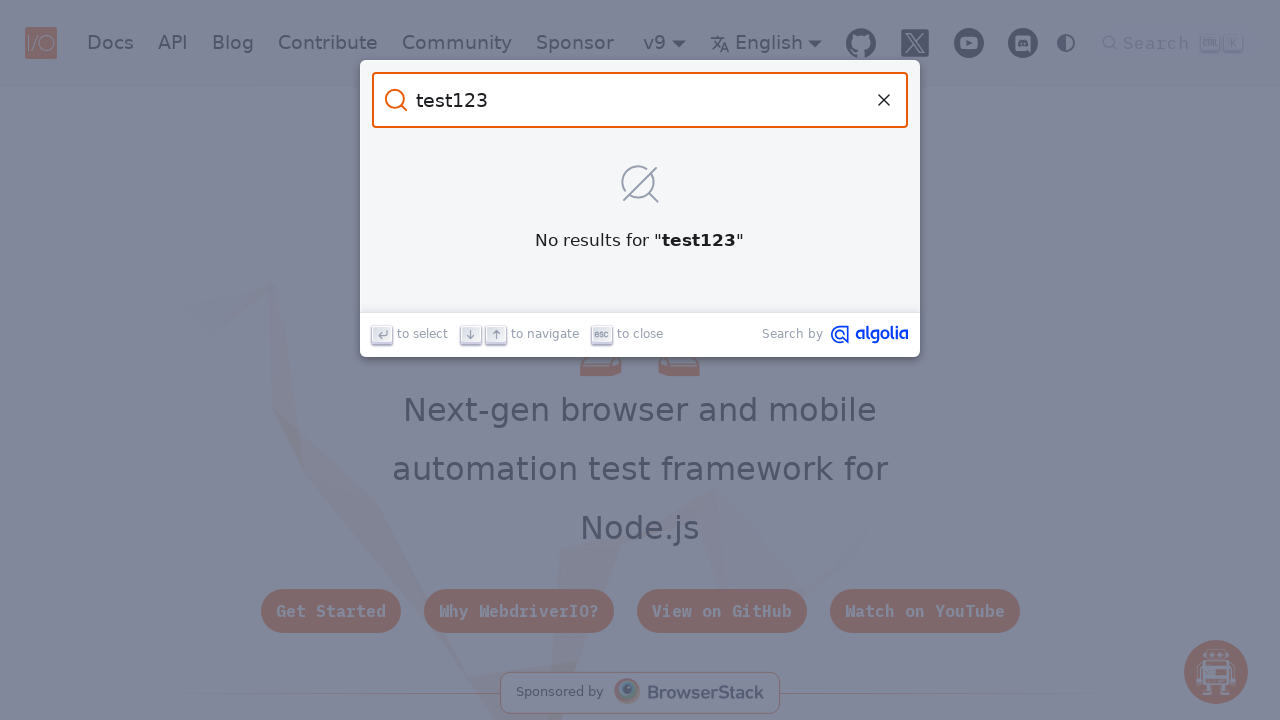

Waited 2000ms for search results to appear
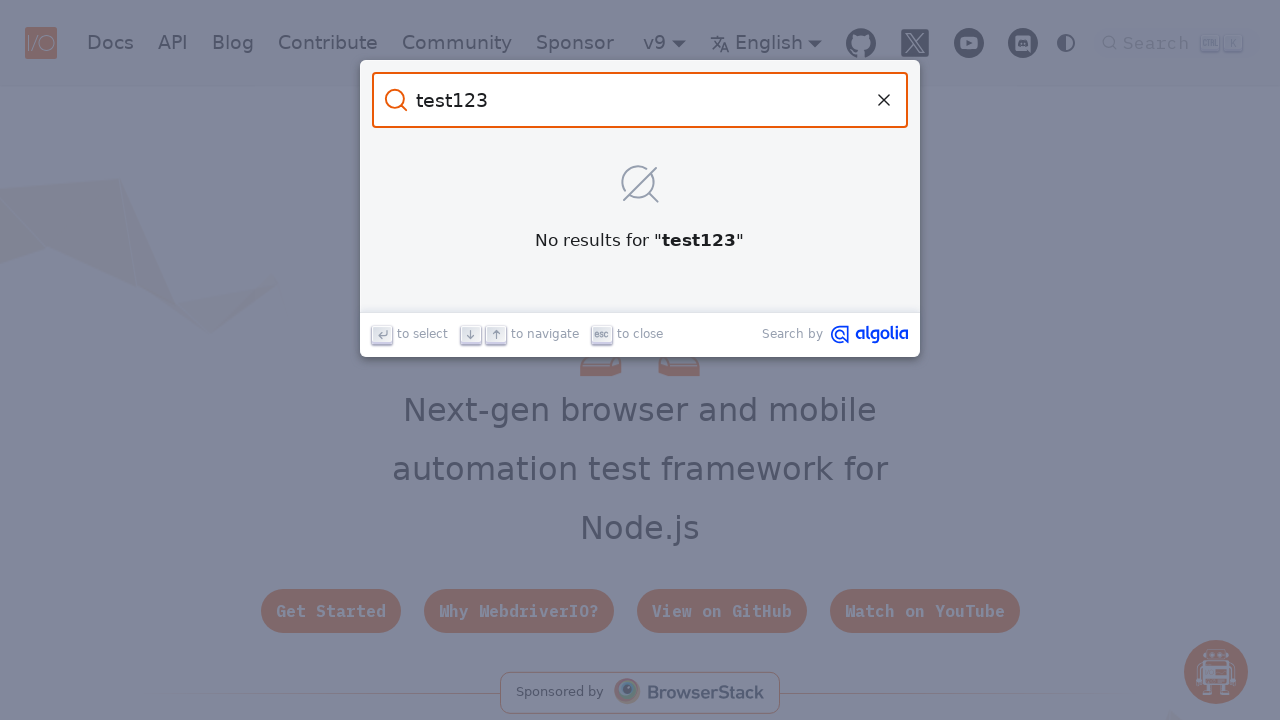

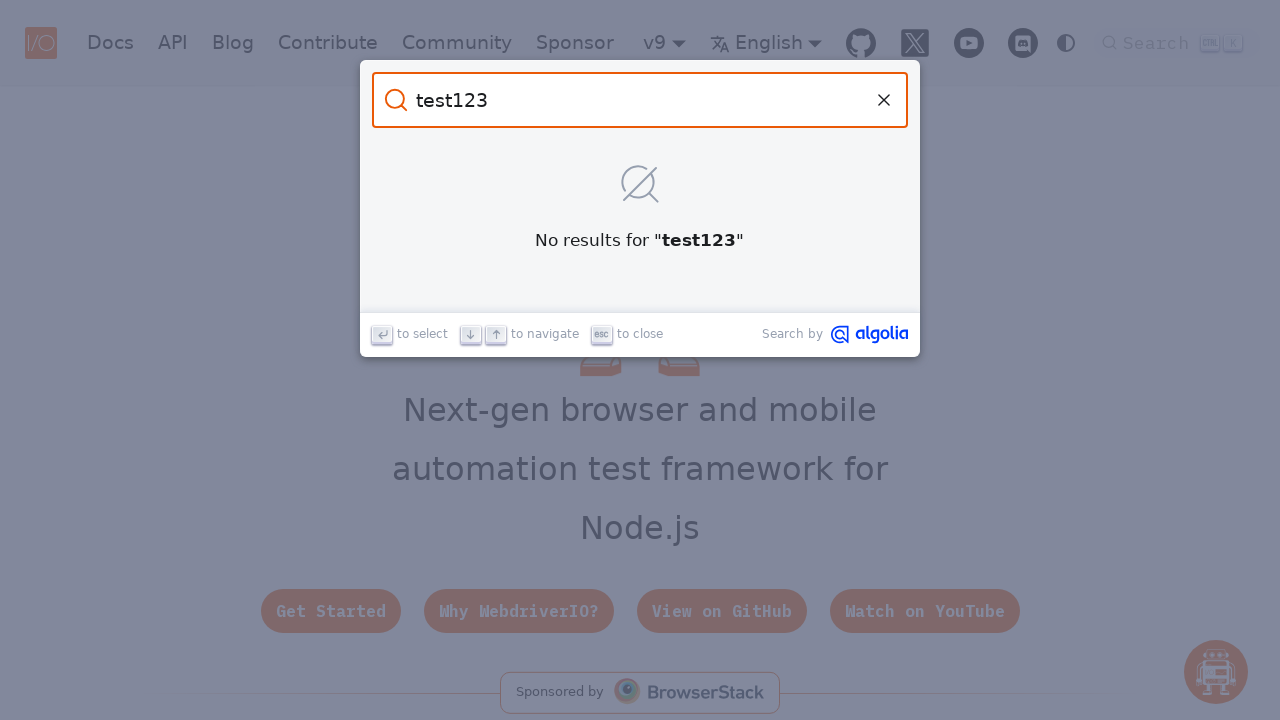